Tests the checkout process by navigating to the cart, opening the place order form, filling in customer and payment details, and completing the purchase

Starting URL: https://www.demoblaze.com/cart.html

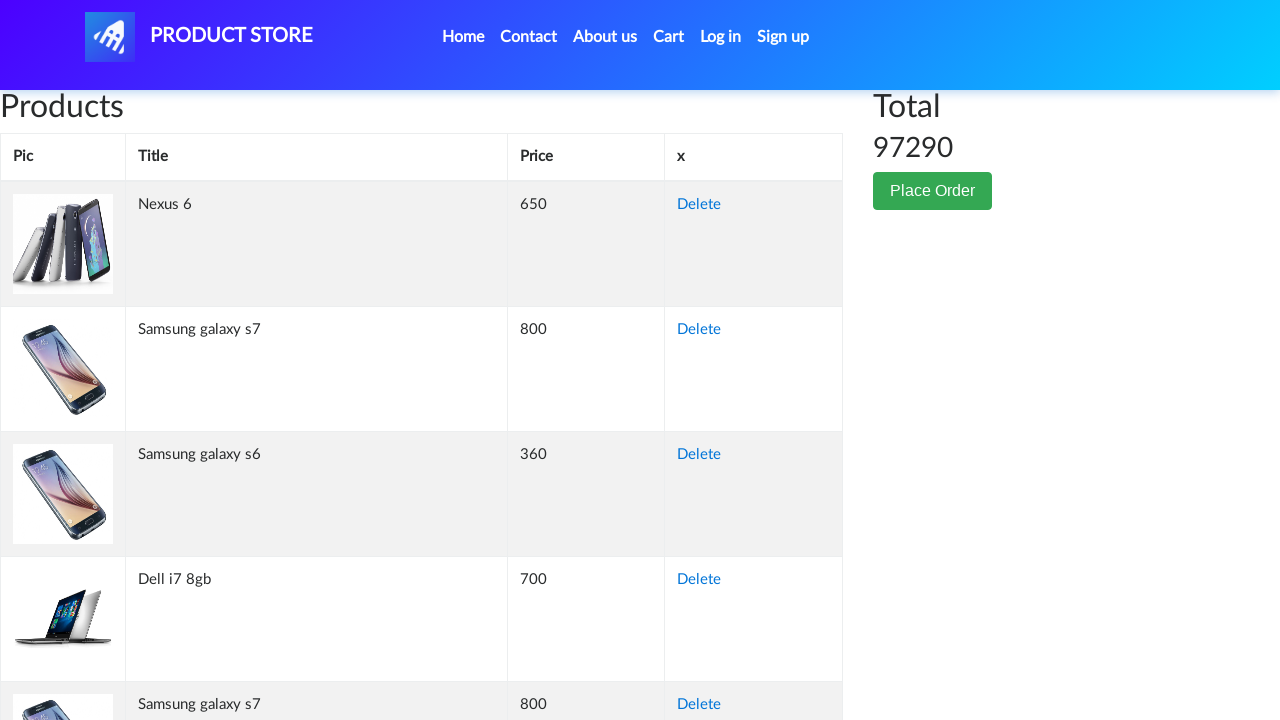

Clicked on Cart link at (669, 37) on text=Cart
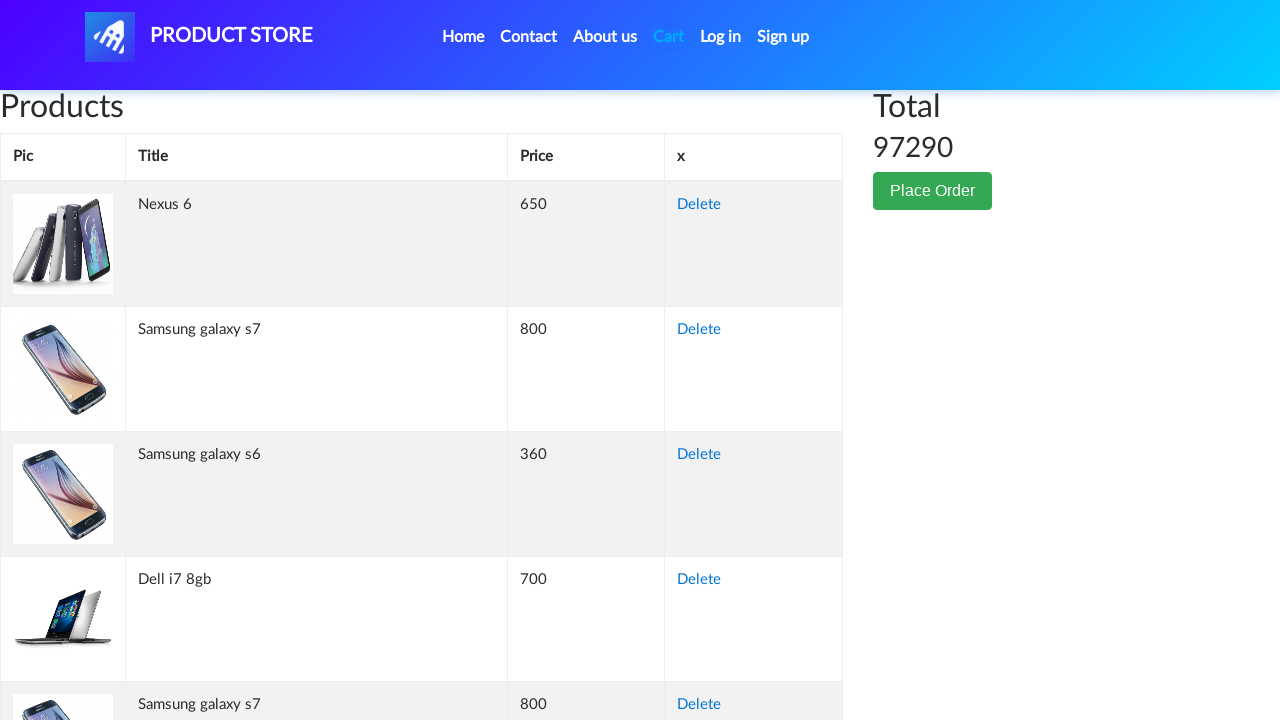

Place Order button appeared
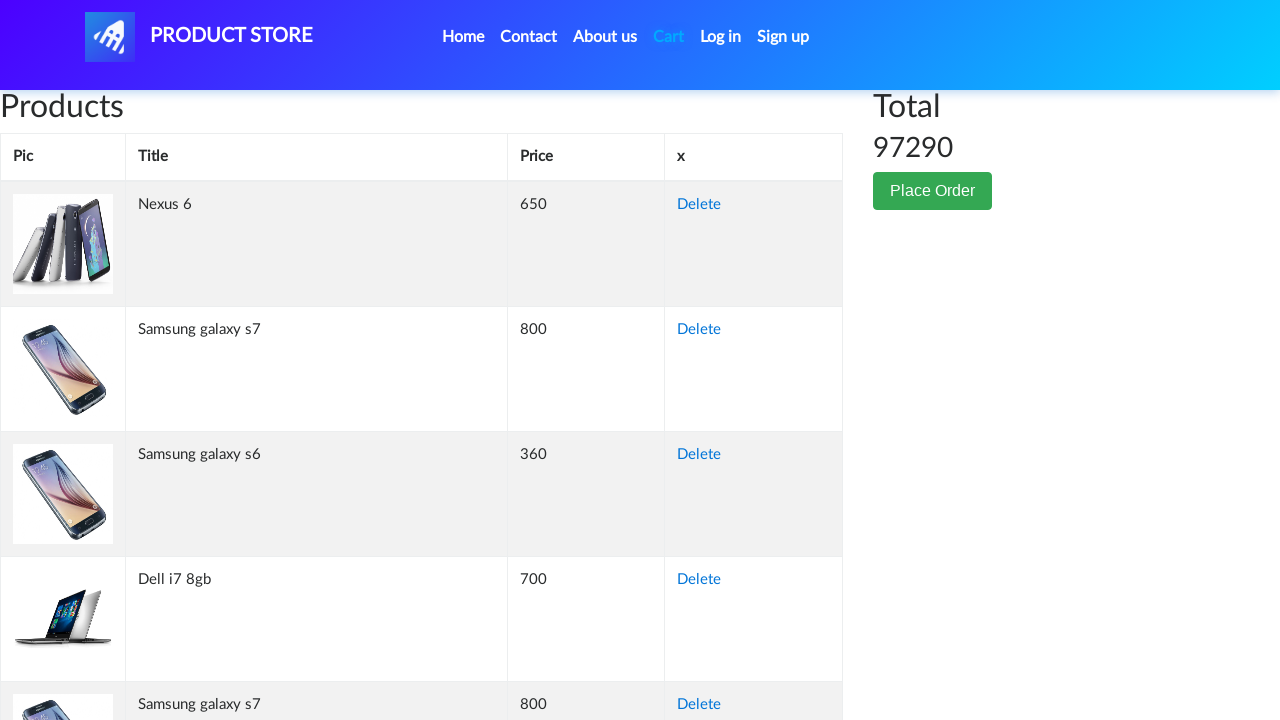

Clicked Place Order button to open checkout form at (933, 191) on button.btn-success
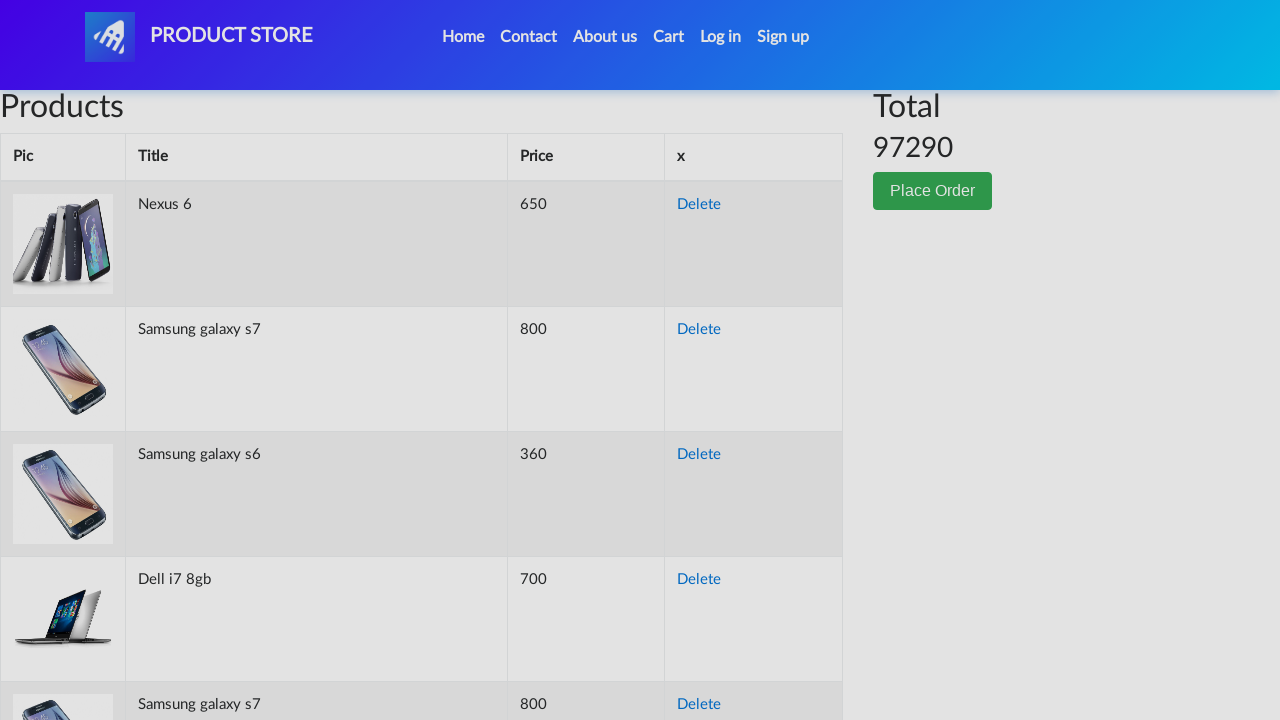

Filled customer name field with 'John Smith' on #name
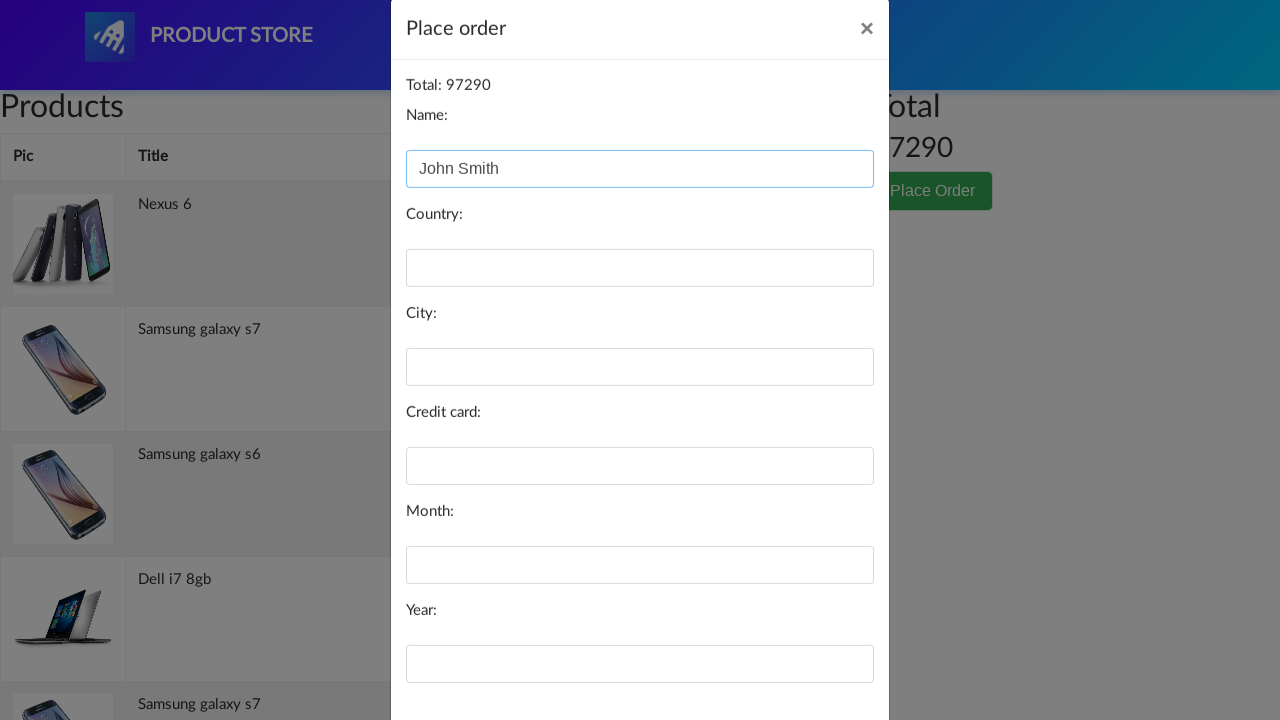

Filled country field with 'United States' on #country
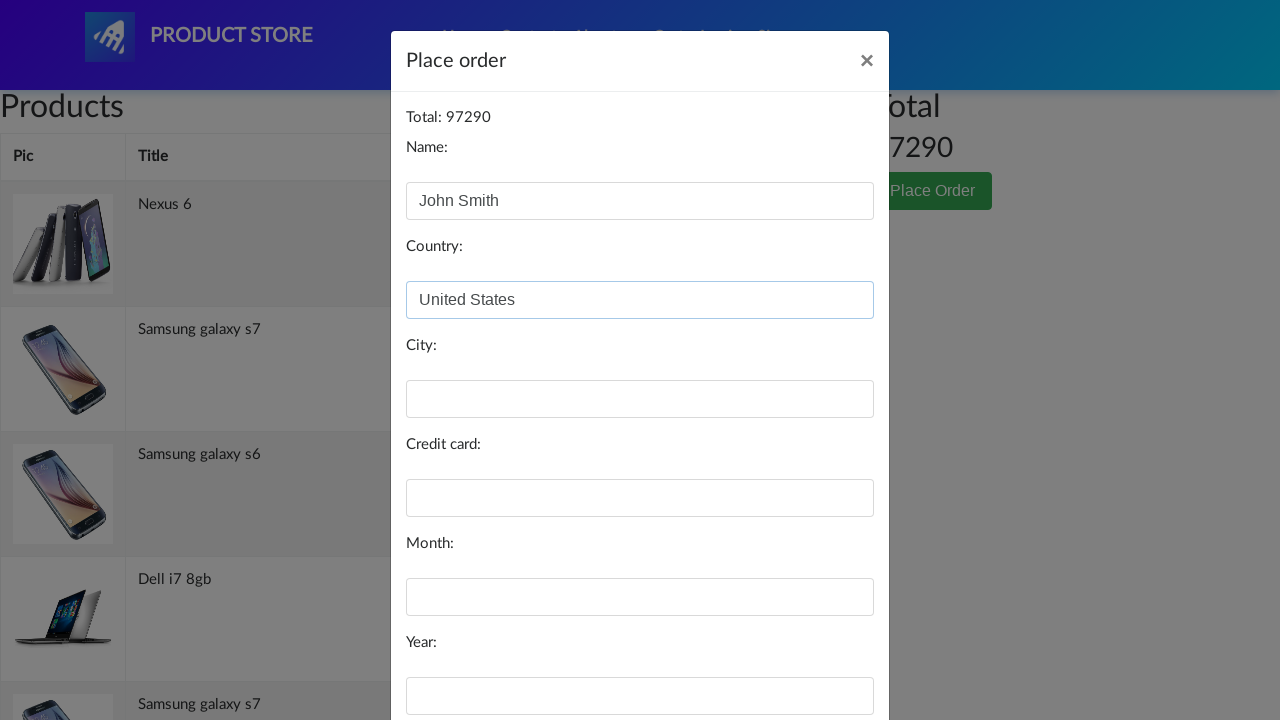

Filled city field with 'New York' on #city
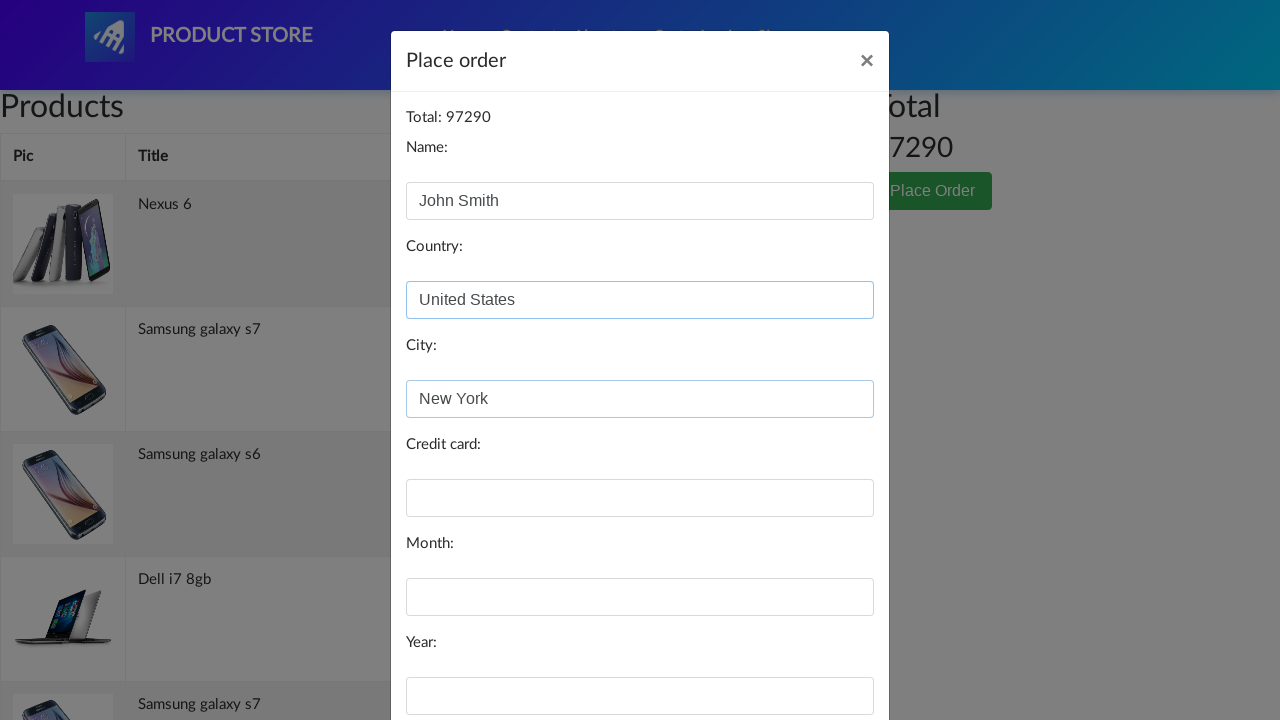

Filled credit card field with test card number on #card
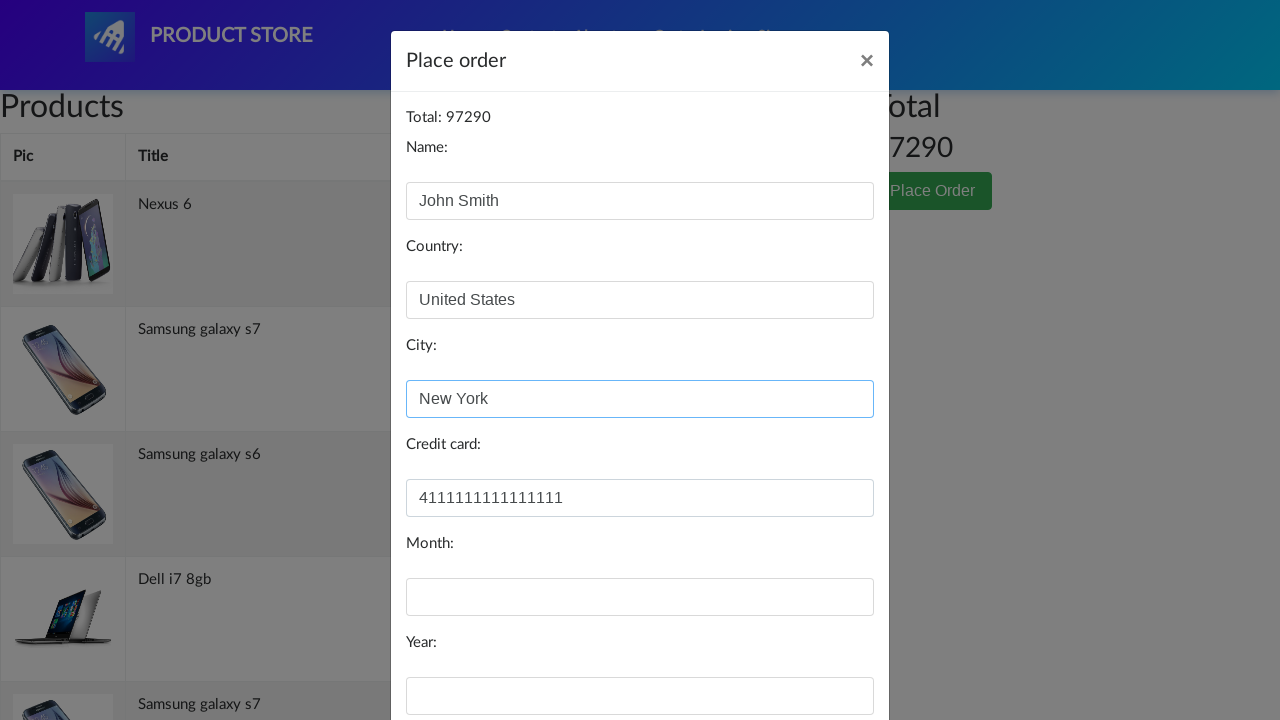

Filled month field with 'December' on #month
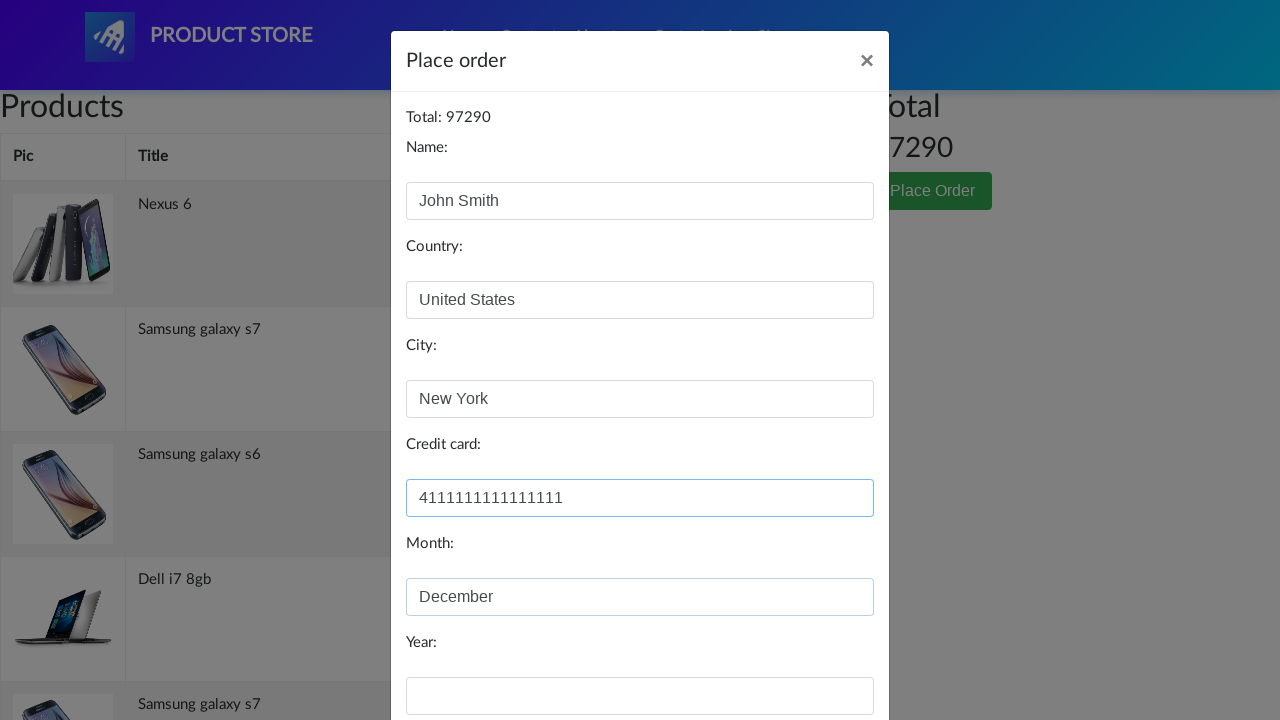

Filled year field with '2025' on #year
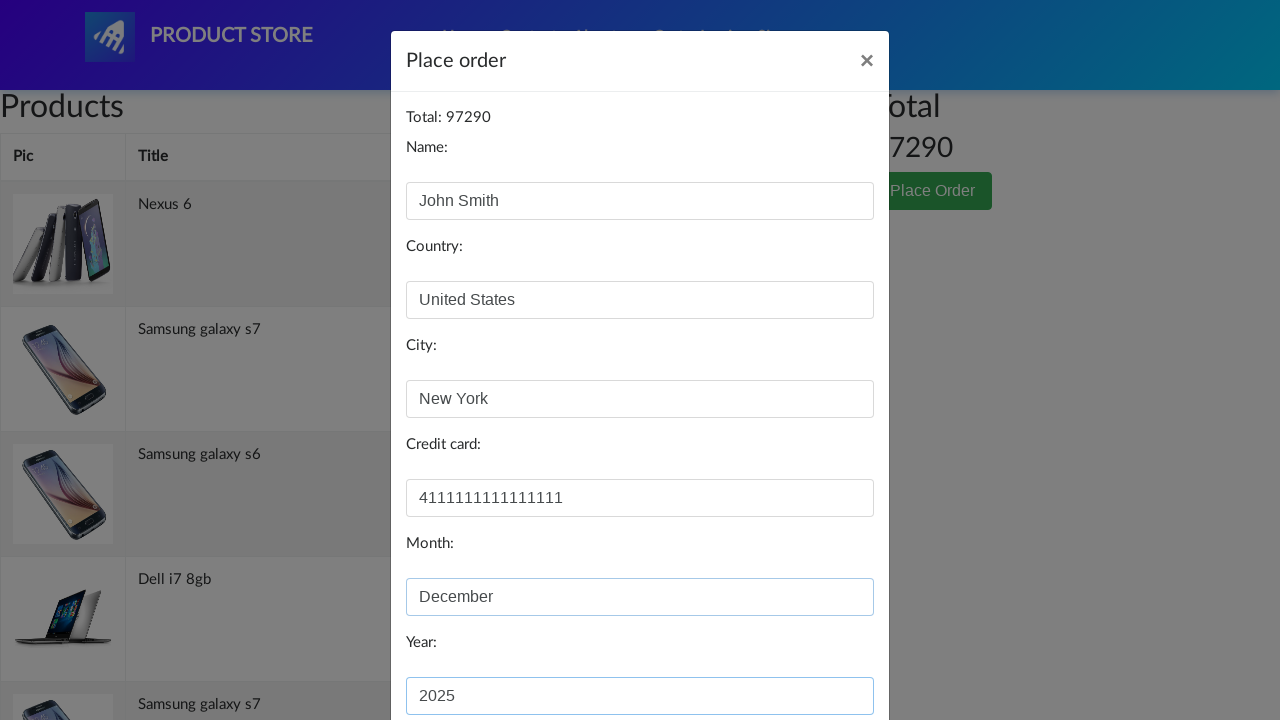

Purchase button appeared
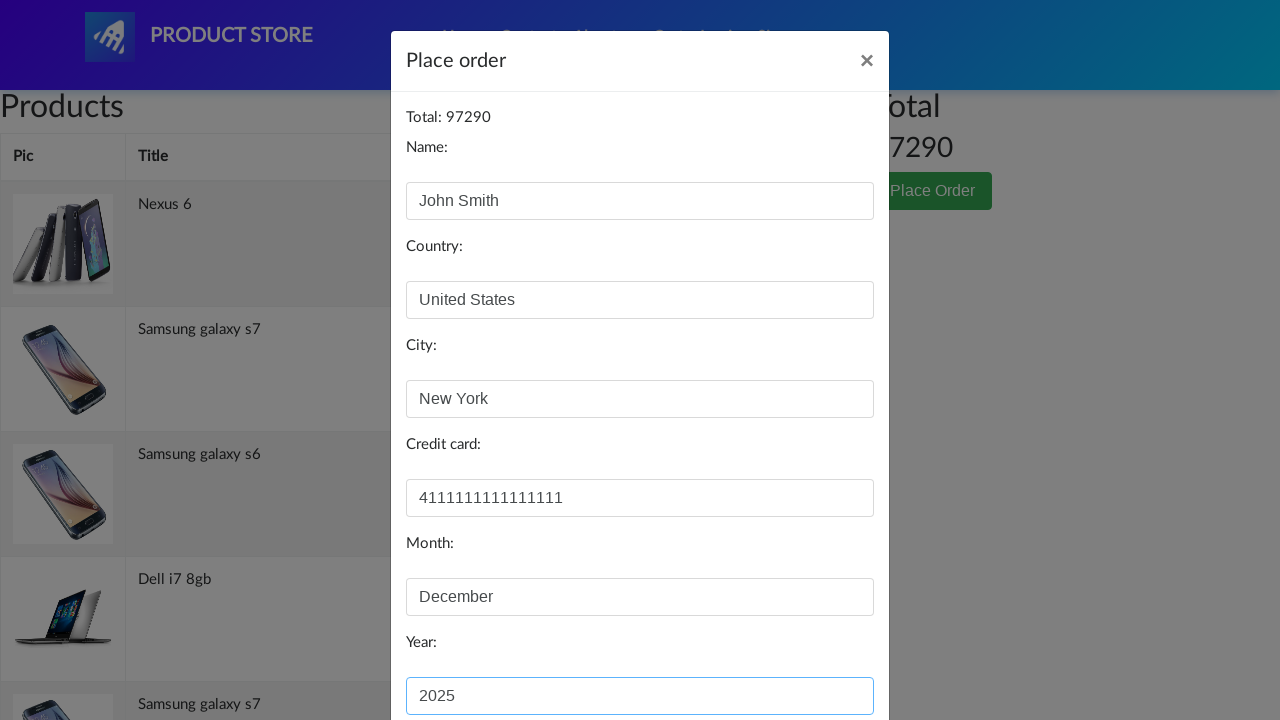

Clicked Purchase button to complete the order at (823, 655) on (//button[@class='btn btn-primary'])[3]
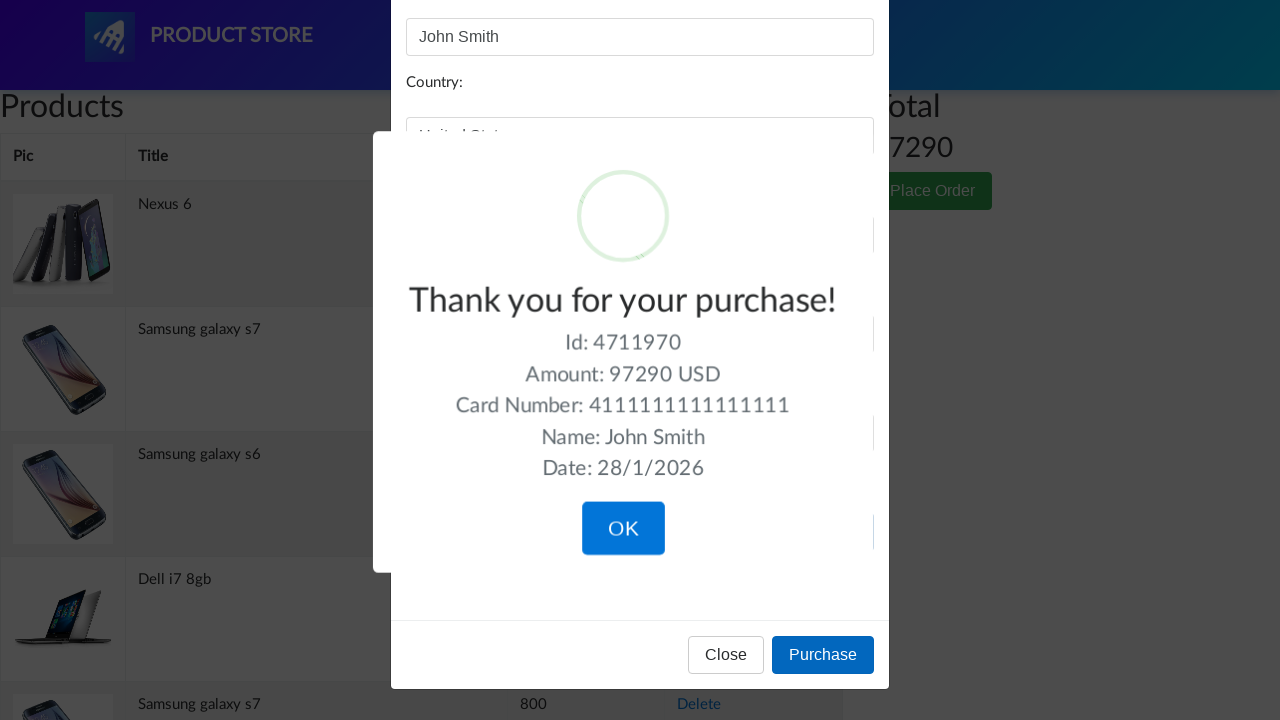

Order confirmation message appeared
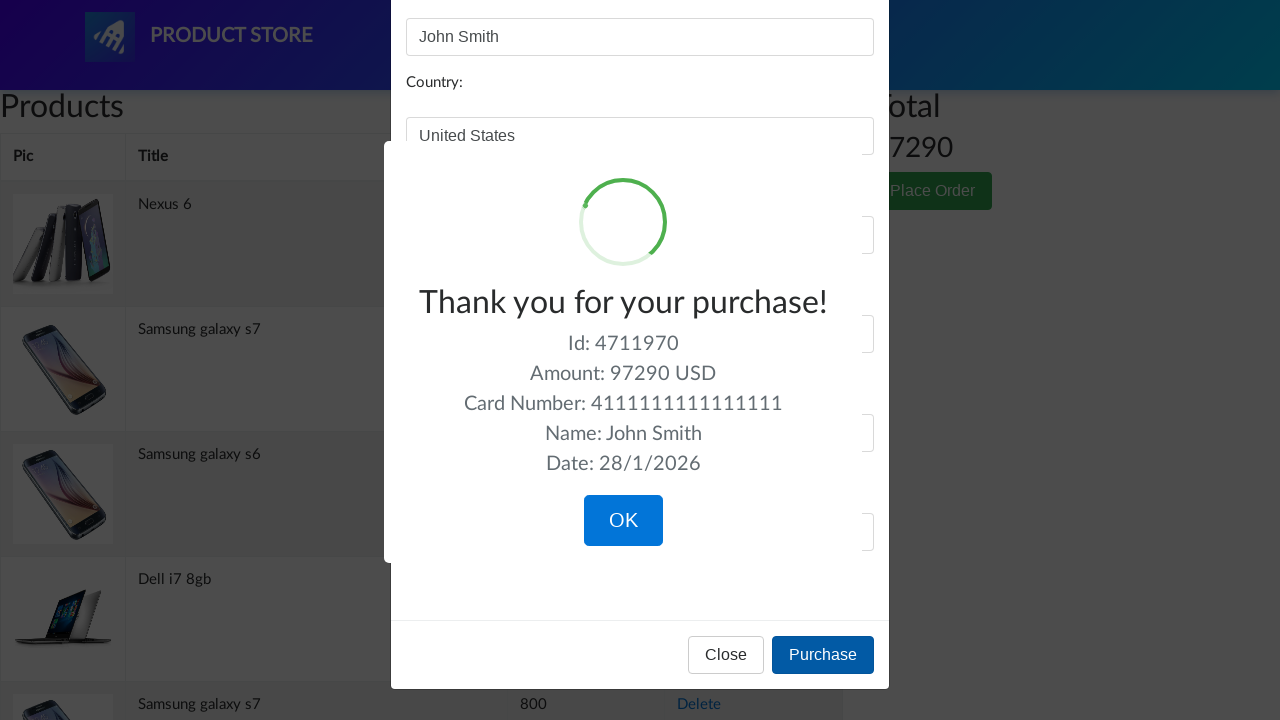

Clicked OK button to close confirmation dialog at (623, 521) on button.confirm.btn-primary
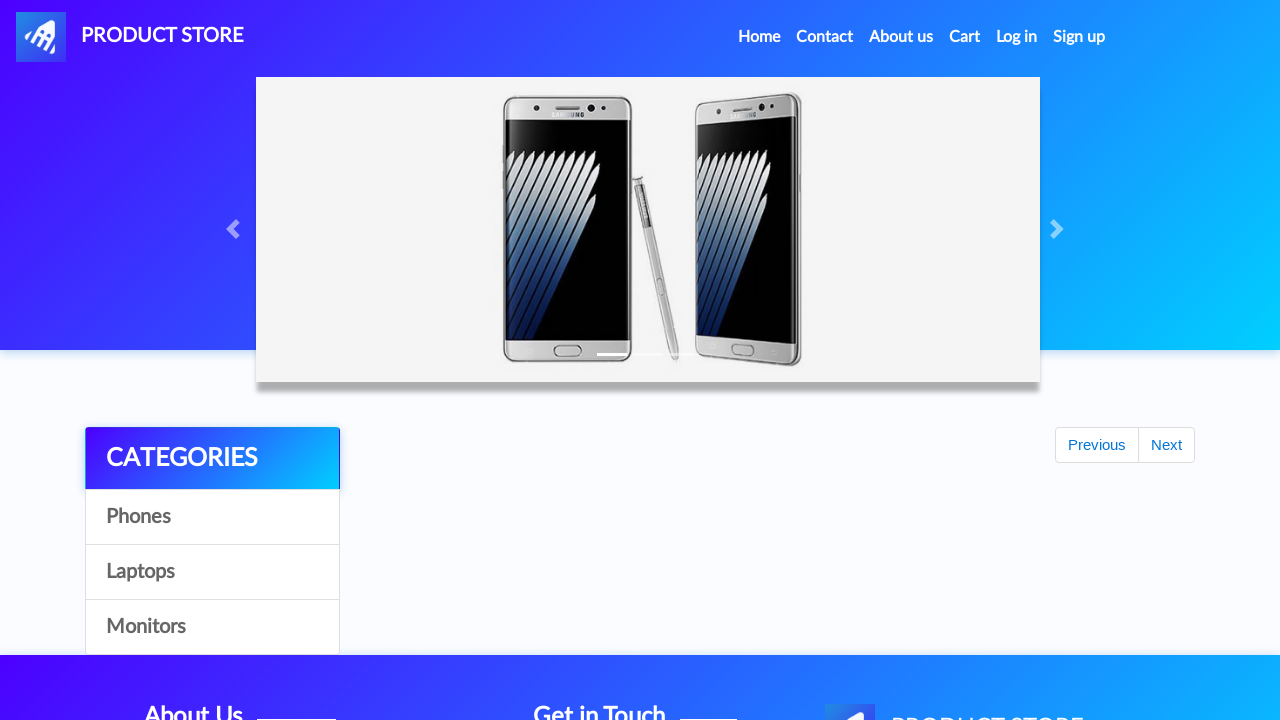

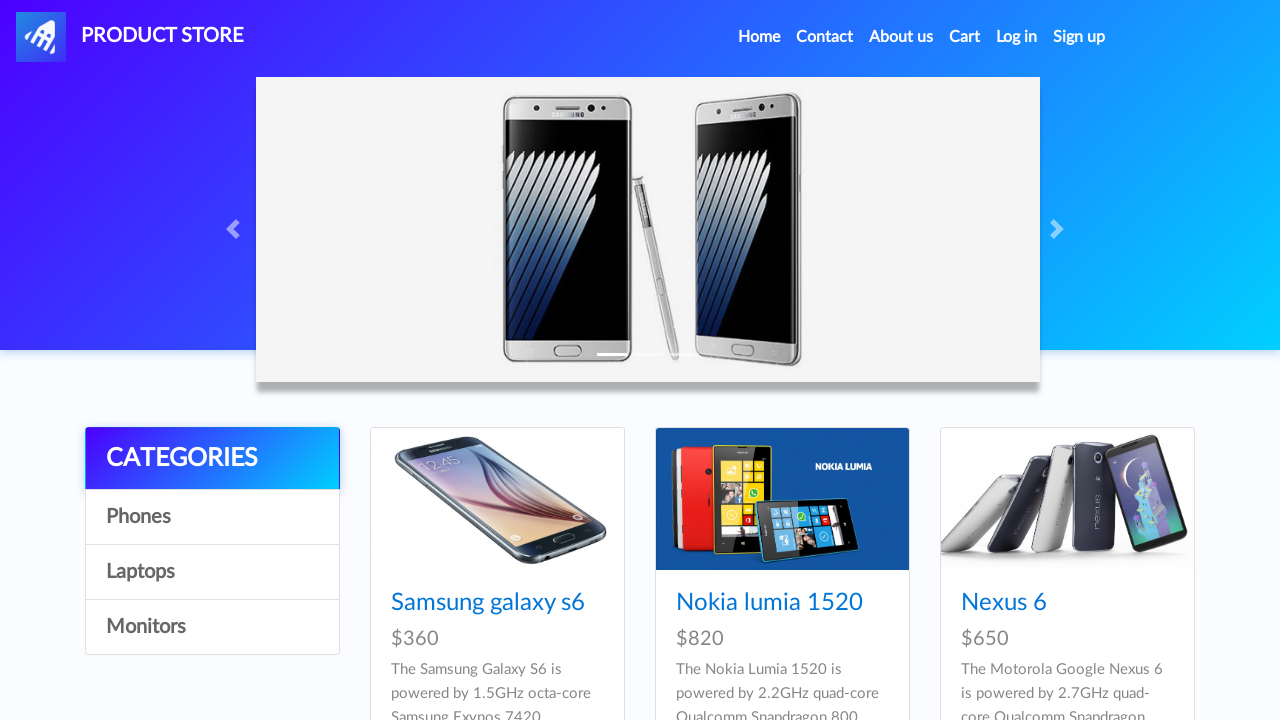